Tests that Clear completed button is hidden when no items are completed

Starting URL: https://todomvc.com/examples/react/dist/

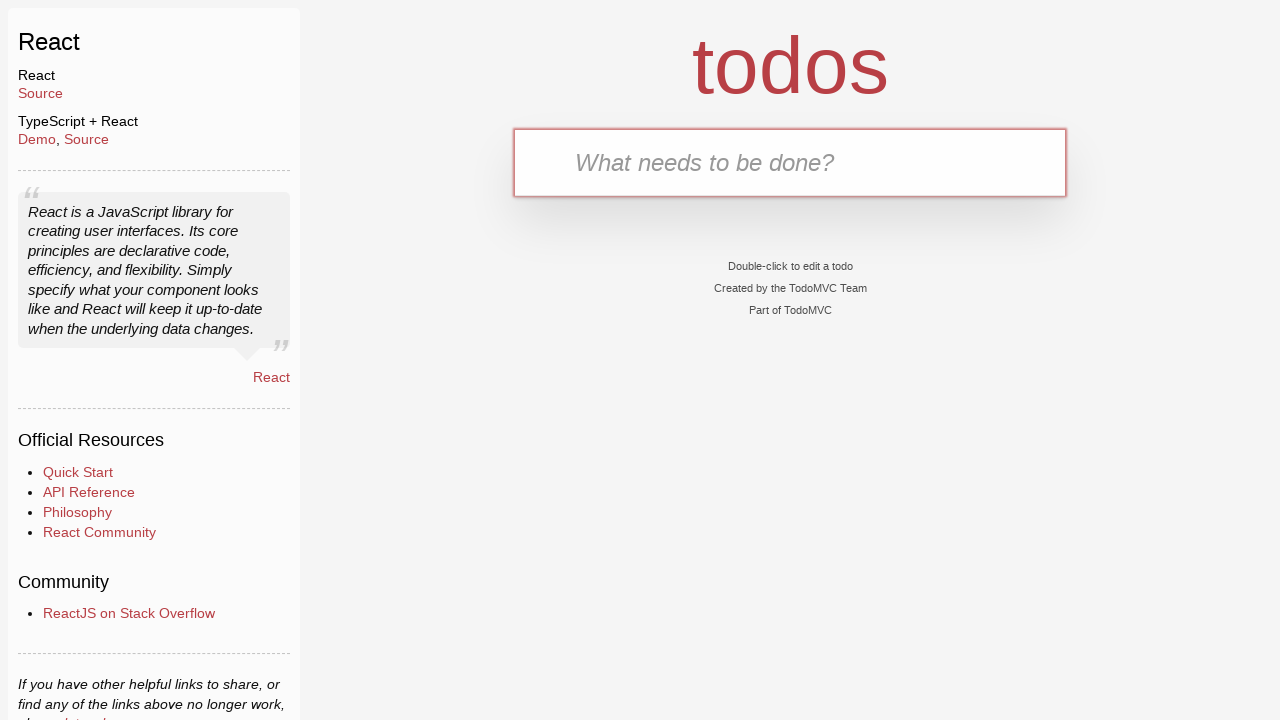

Filled new todo input with 'buy some cheese' on .new-todo
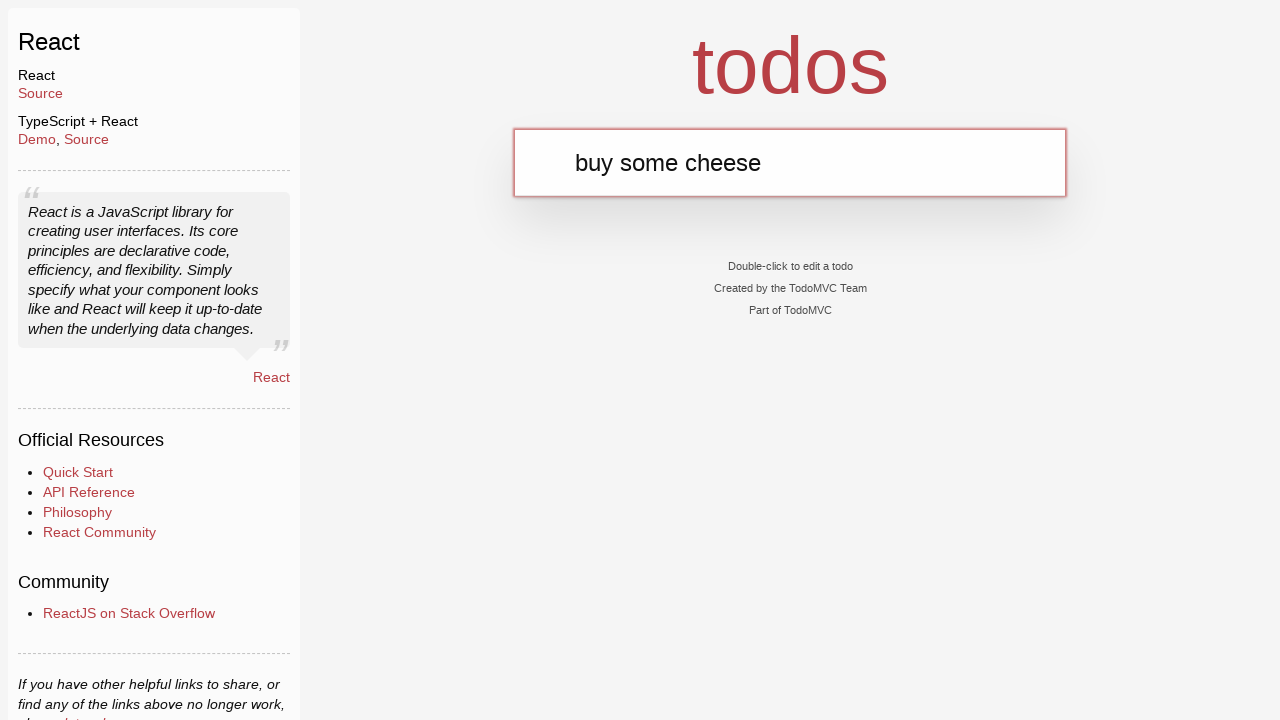

Pressed Enter to create first todo item on .new-todo
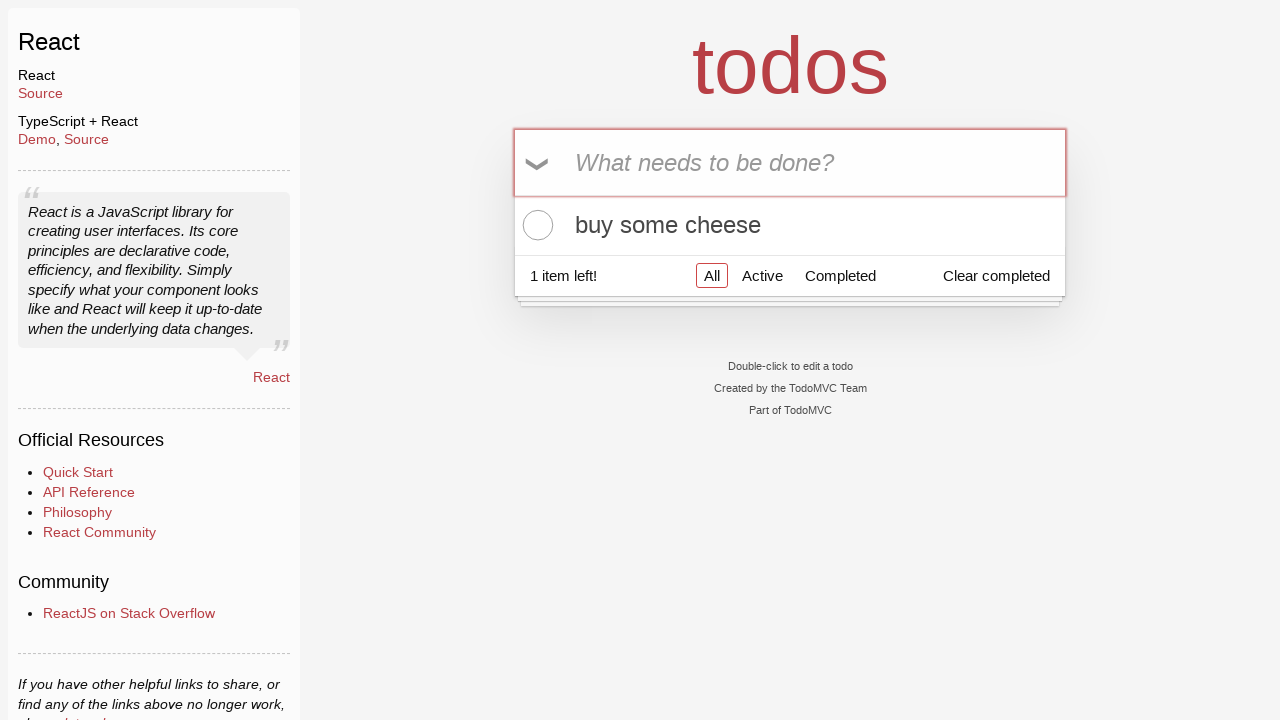

Filled new todo input with 'feed the cat' on .new-todo
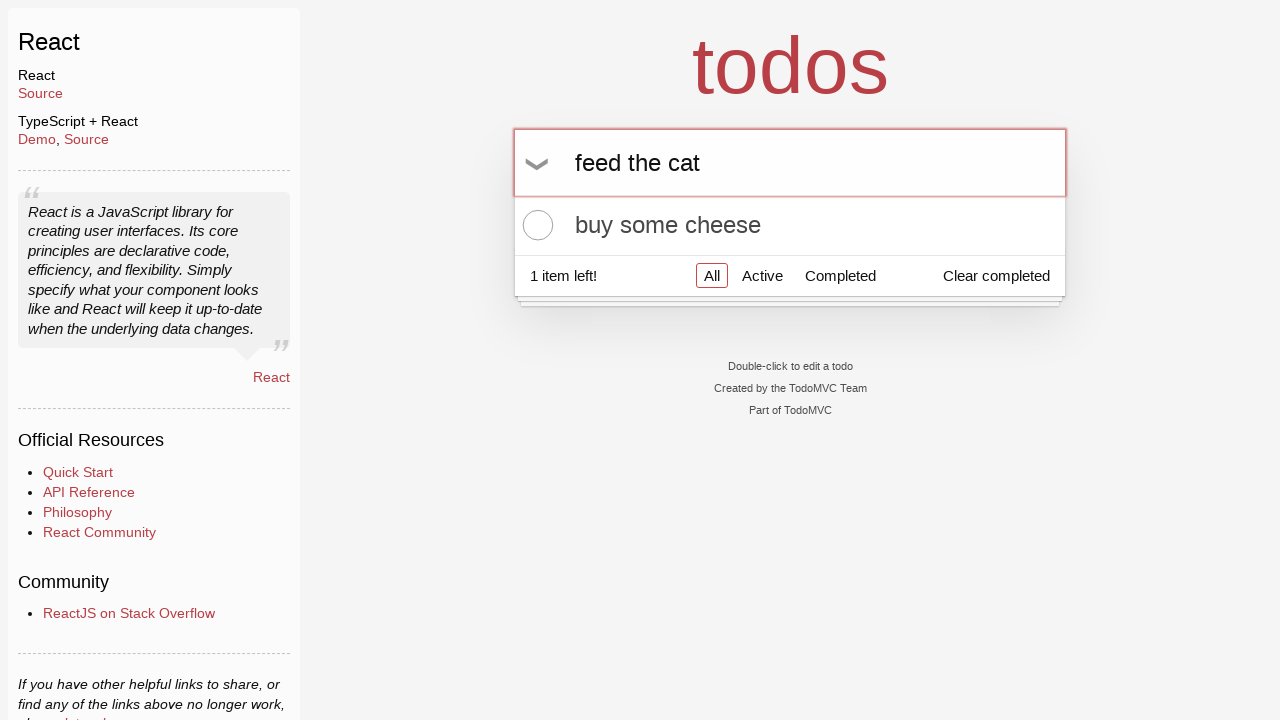

Pressed Enter to create second todo item on .new-todo
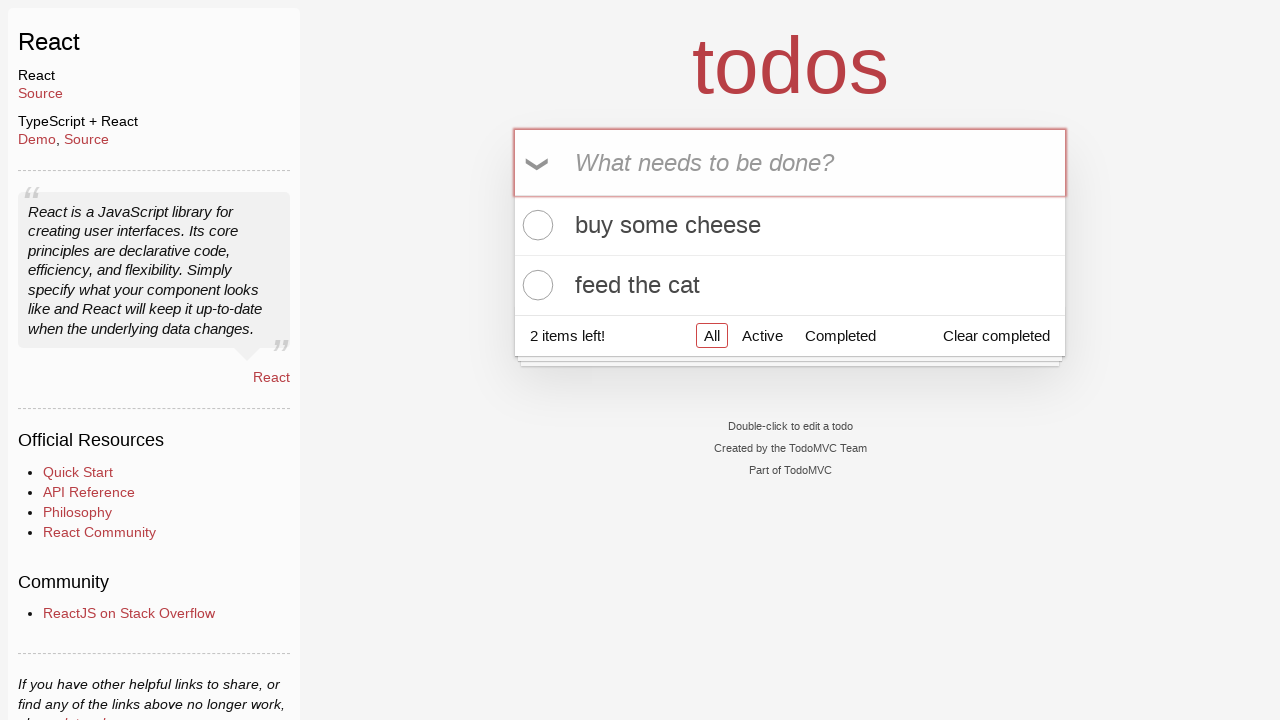

Filled new todo input with 'book a doctors appointment' on .new-todo
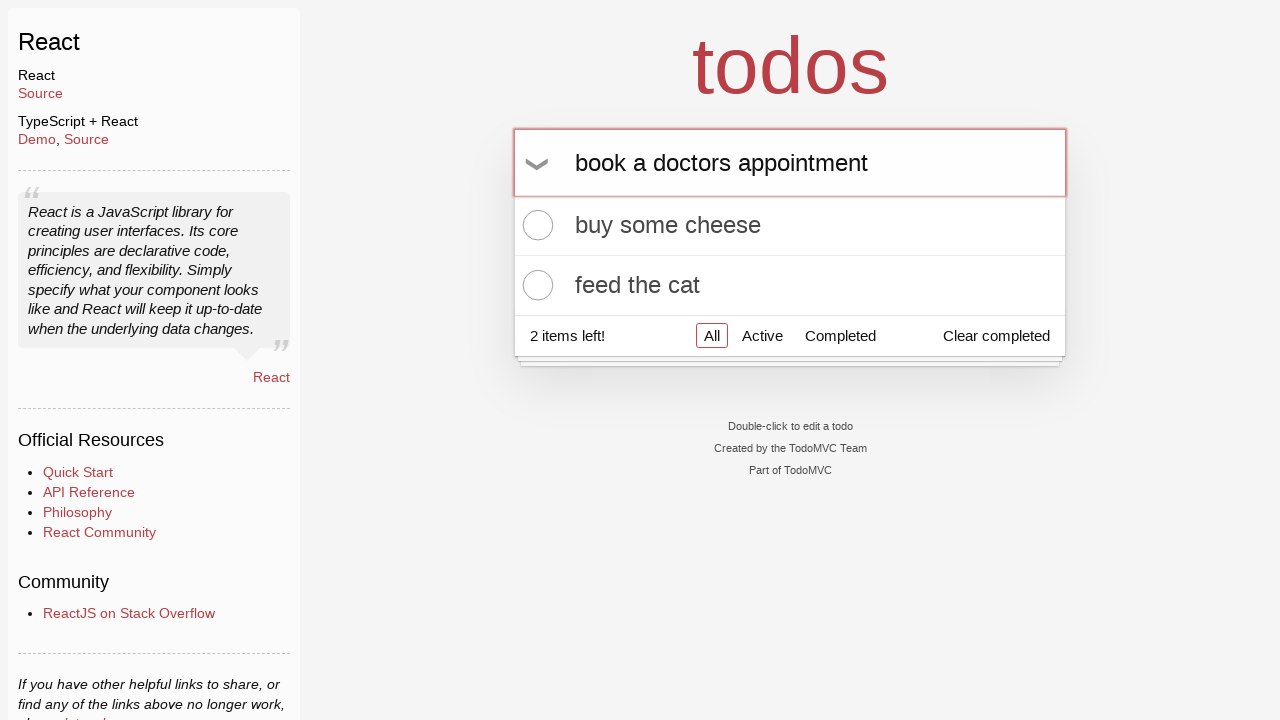

Pressed Enter to create third todo item on .new-todo
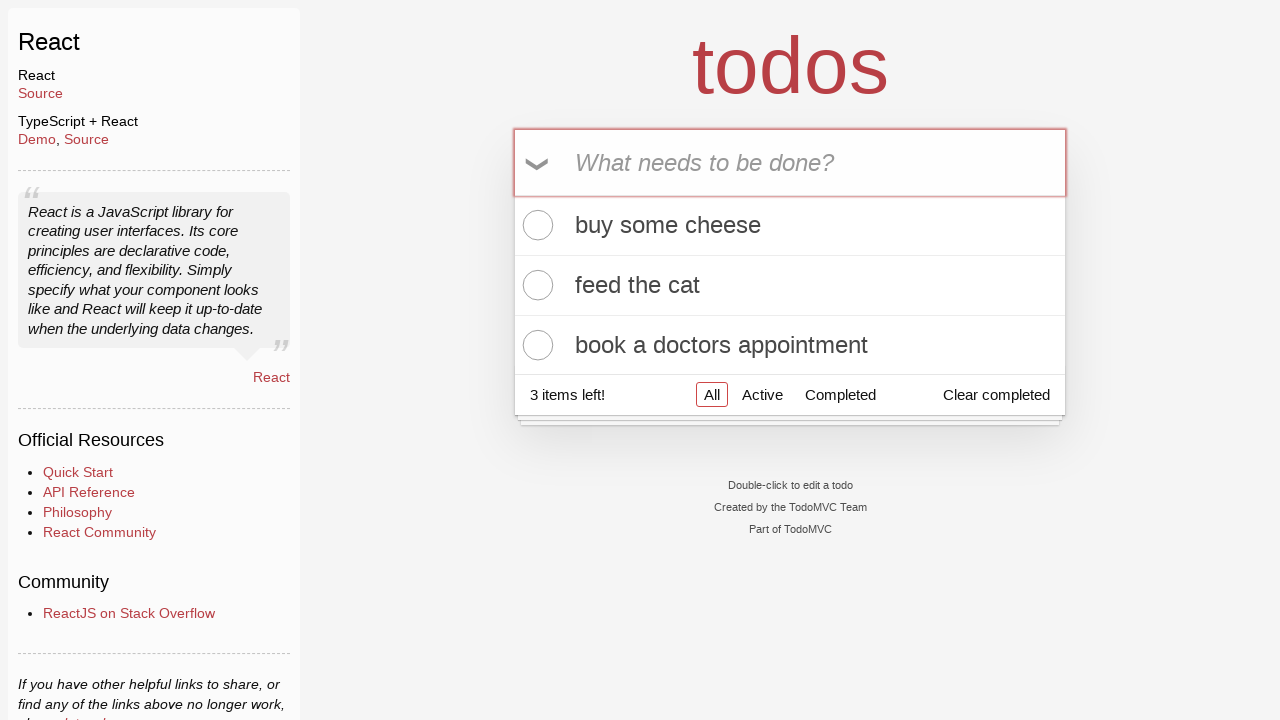

Waited for all 3 todo items to load
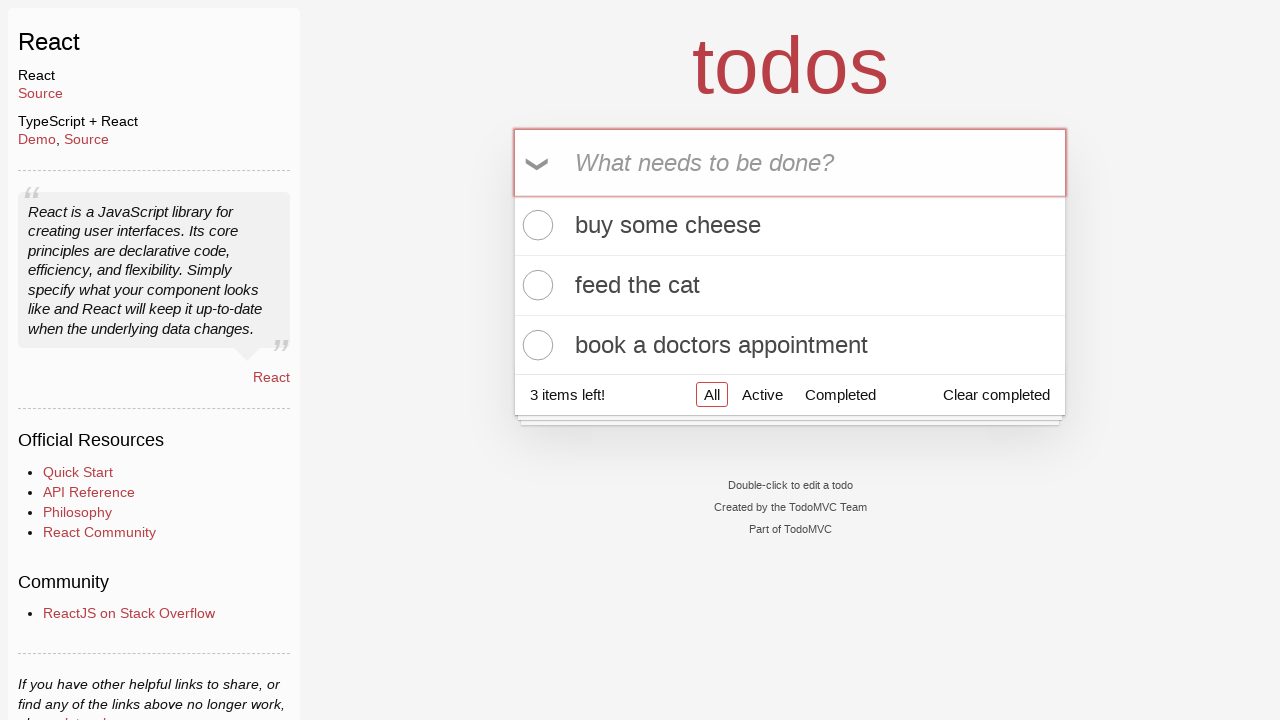

Checked the first todo item as completed at (535, 225) on .todo-list li .toggle >> nth=0
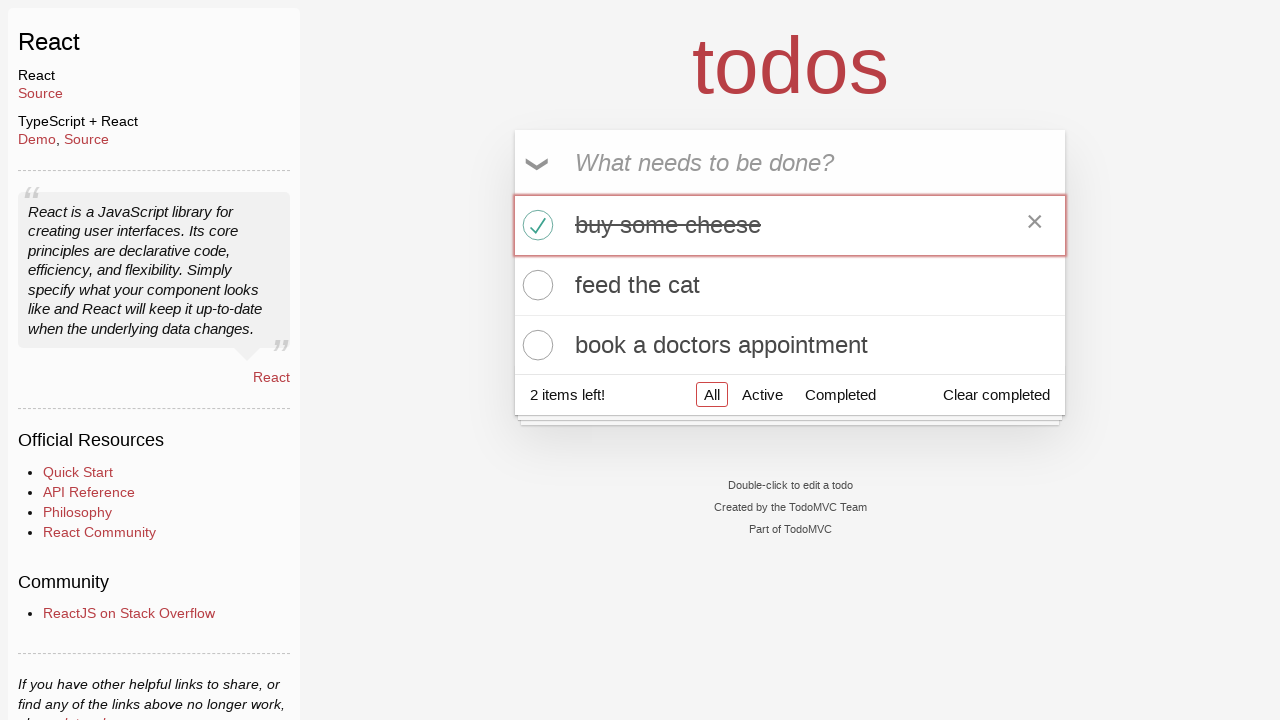

Clicked the clear completed button to remove completed item at (996, 395) on .clear-completed
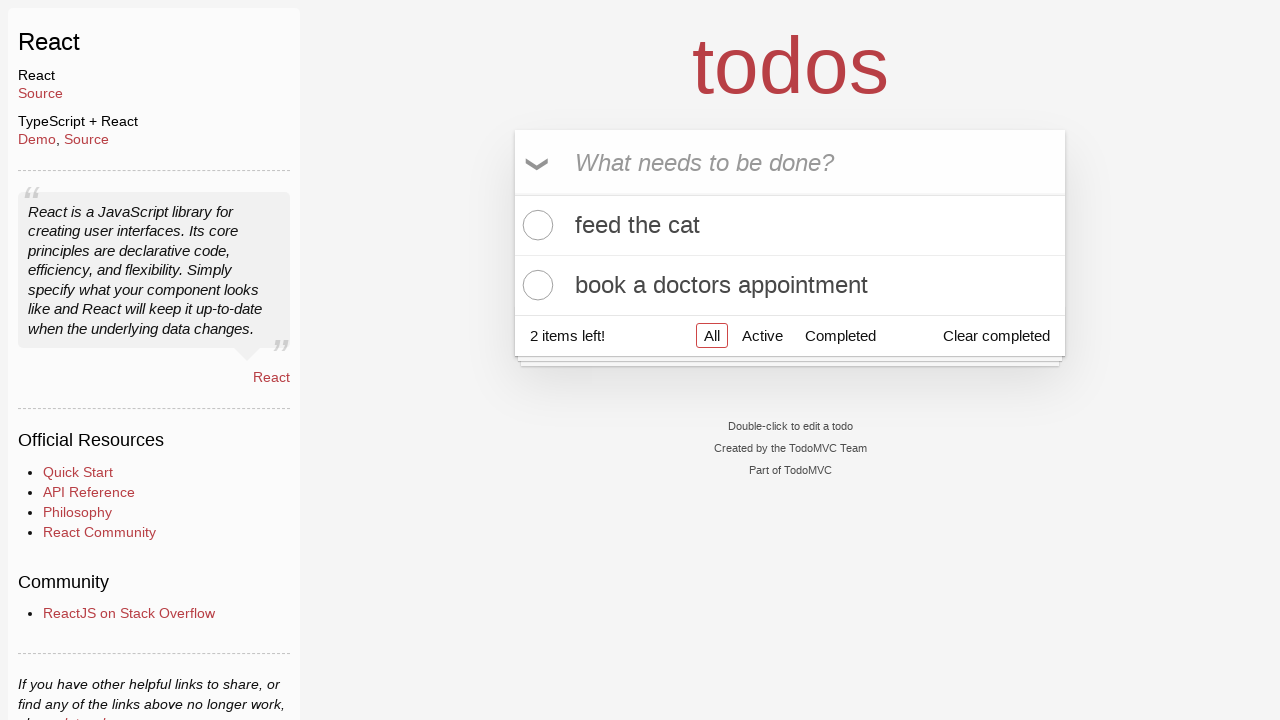

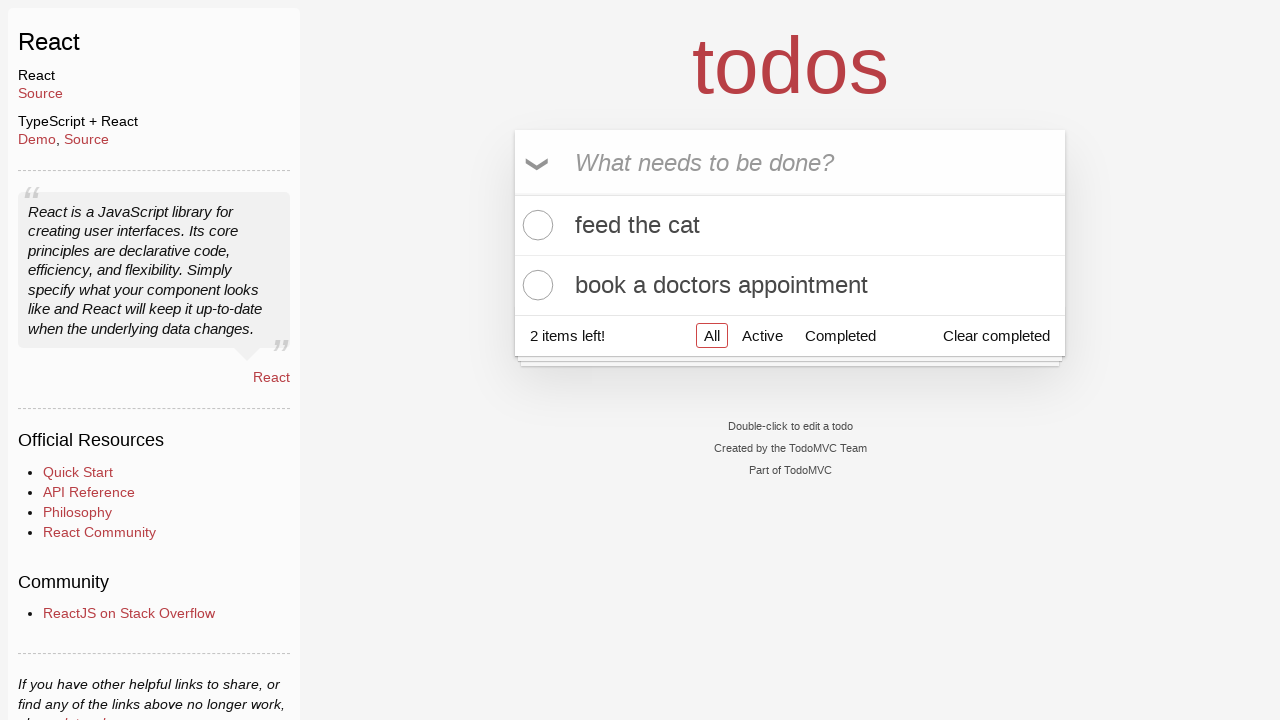